Tests case-insensitive search by searching for "SONY" in uppercase to verify it finds the same results as lowercase

Starting URL: https://dtn1-theme.myshopify.com/

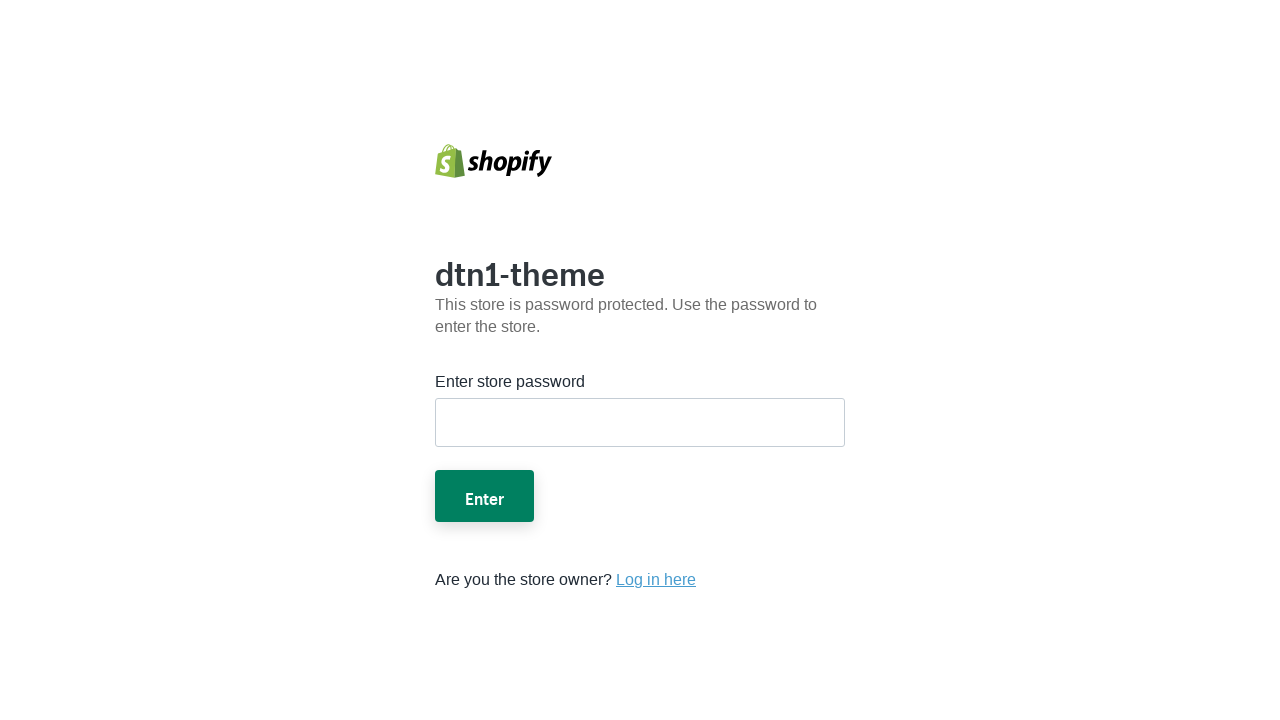

Entered store password in password field on form #password
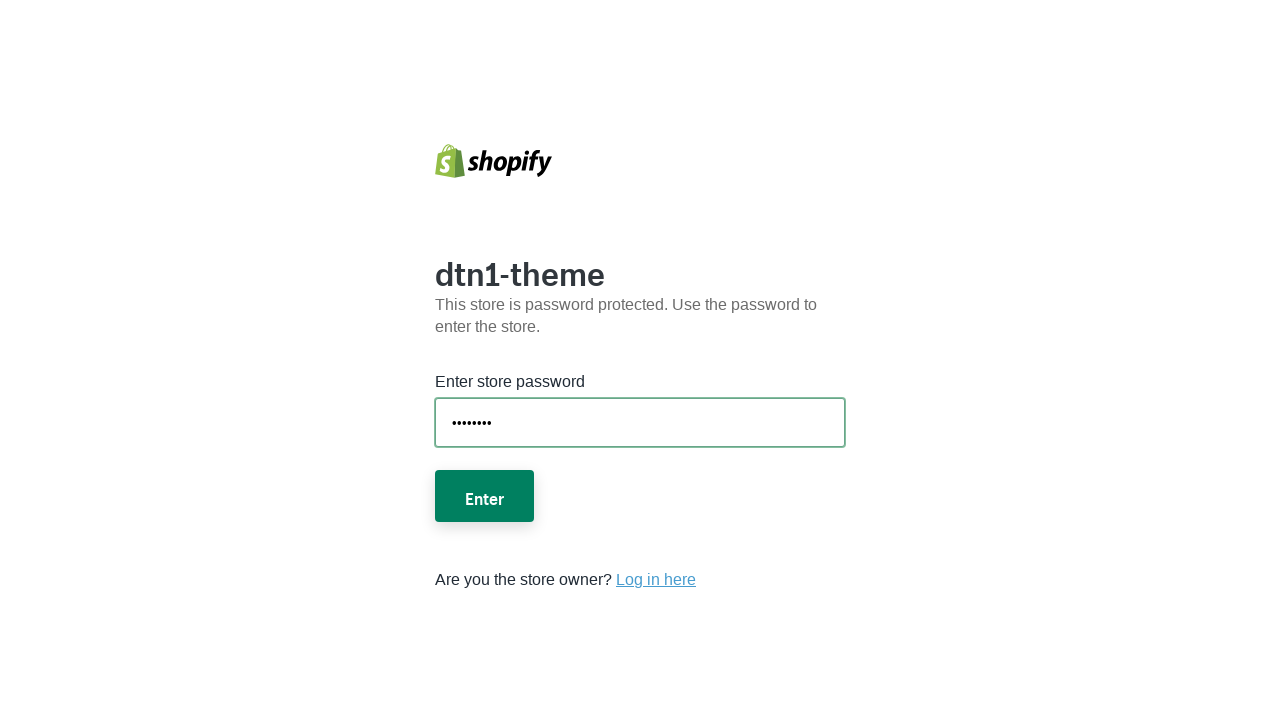

Pressed Enter to submit password on form #password
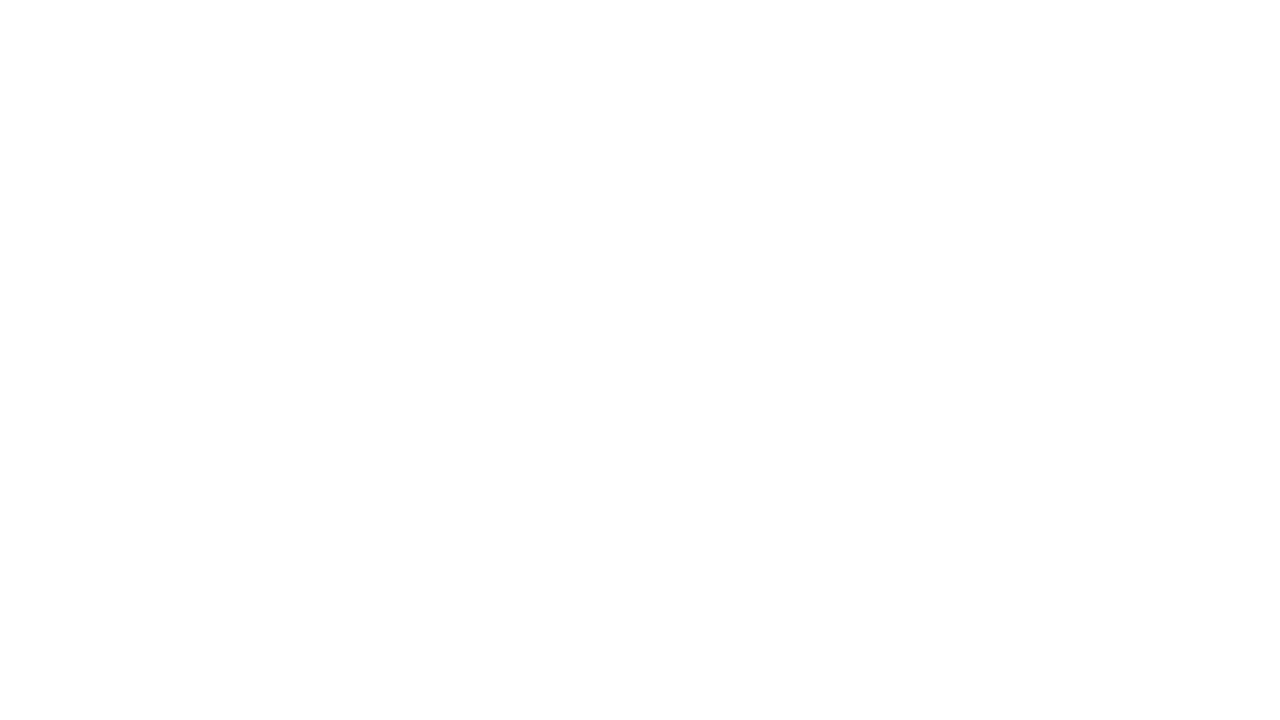

Page loaded and body element is visible
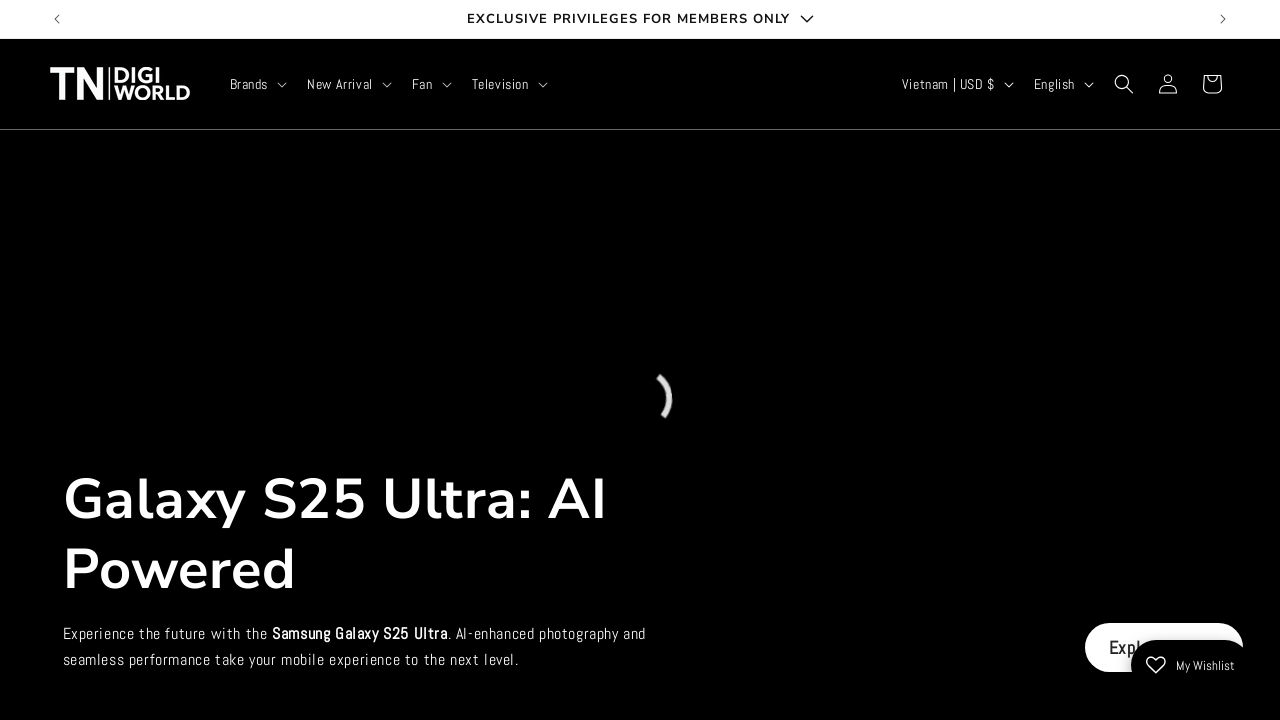

Clicked search icon to open search modal at (1124, 84) on details-modal.header__search svg.icon-search, summary.header__icon svg.icon-sear
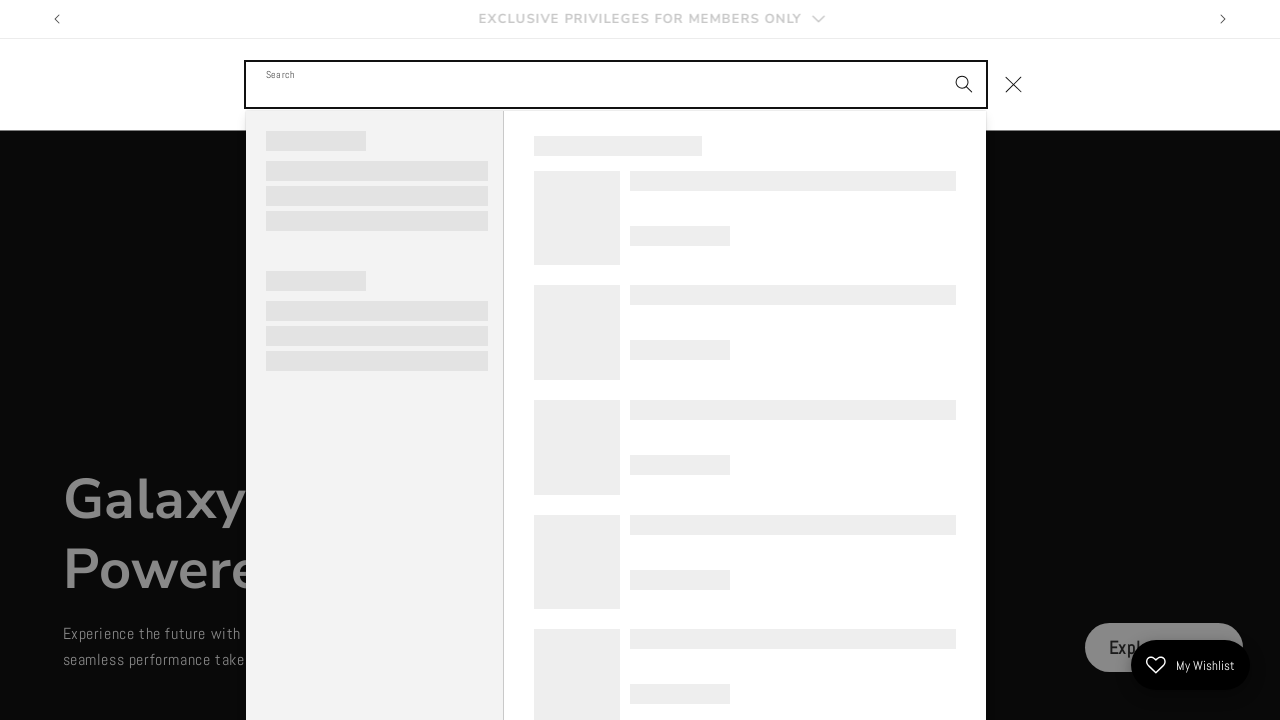

Entered uppercase search term 'SONY' in search field on input[name='q']
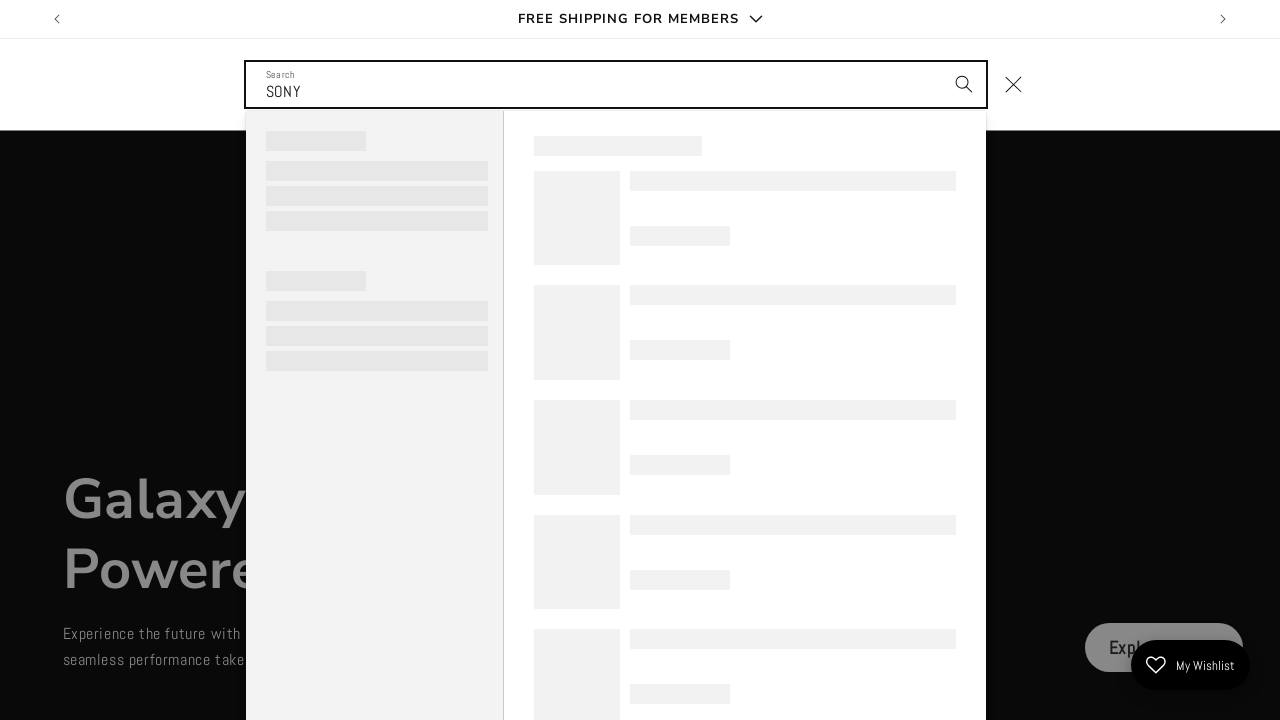

Pressed Enter to submit uppercase search query on input[name='q']
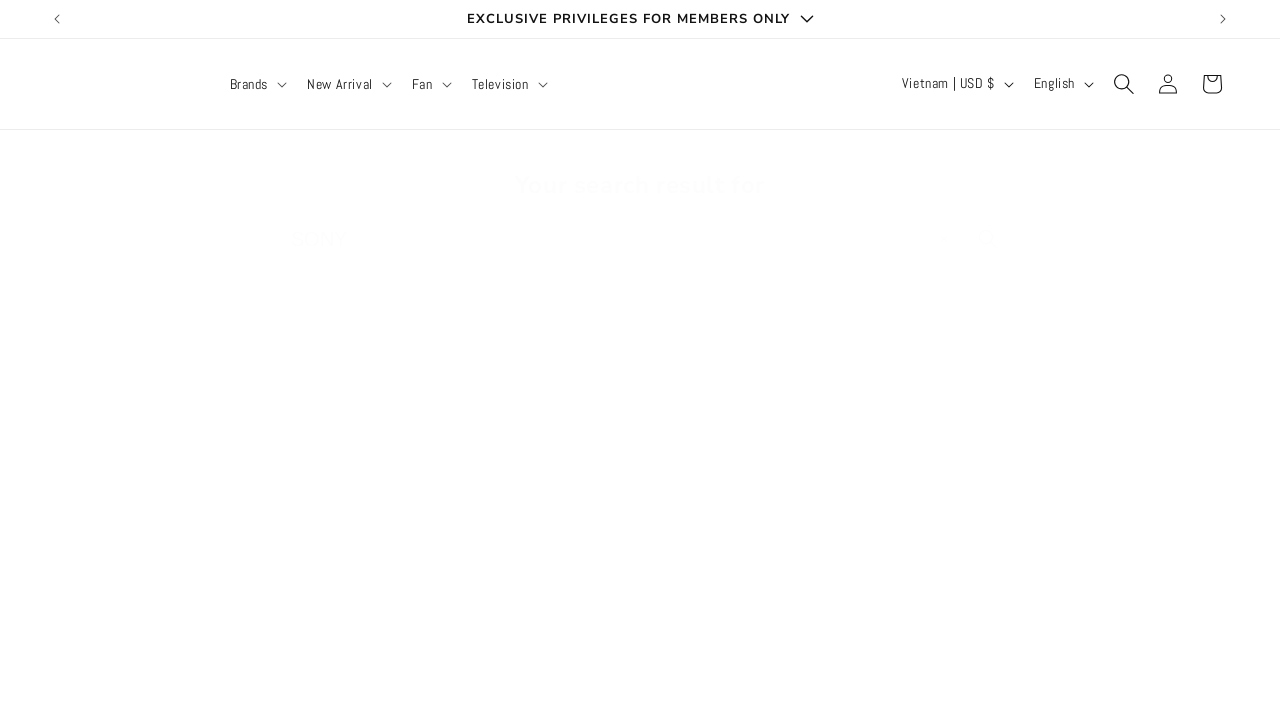

Waited 5 seconds for search results to load
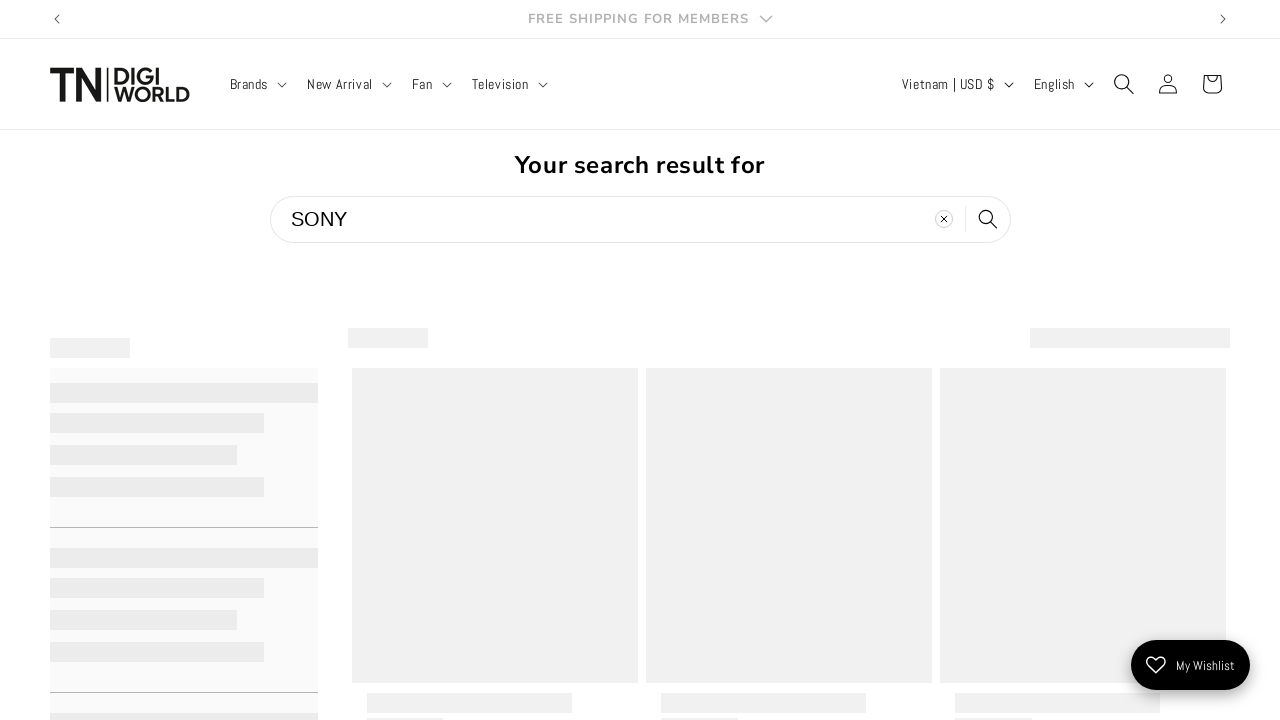

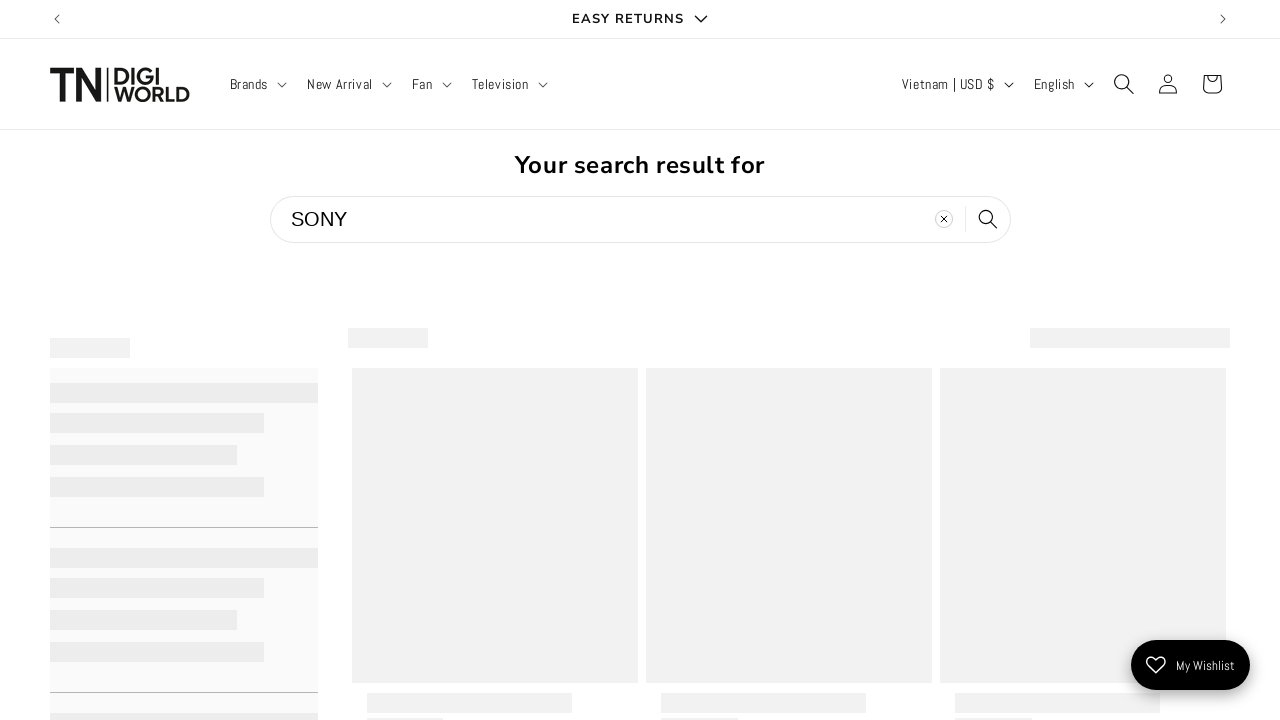